Fills out a practice form with personal information including name, email, gender, phone number, date of birth, hobbies, address, and state/city selection, then submits the form.

Starting URL: https://demoqa.com/automation-practice-form

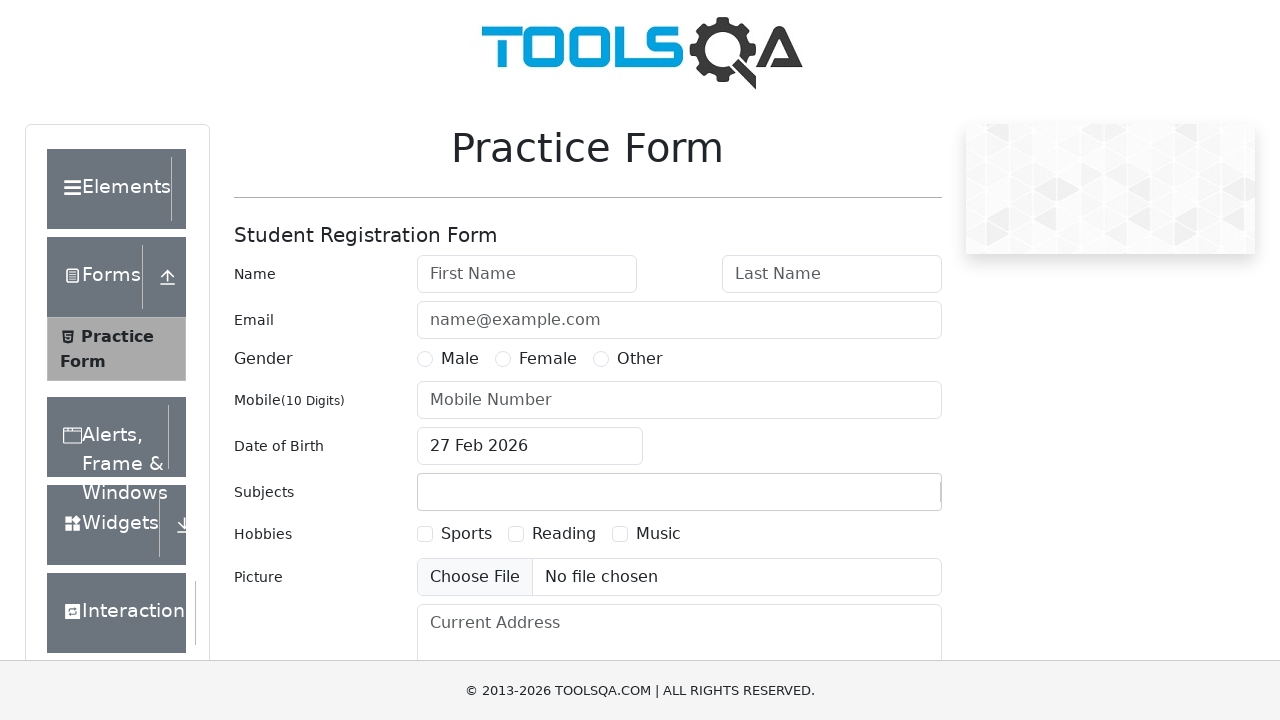

Filled first name field with 'Marcus' on #firstName
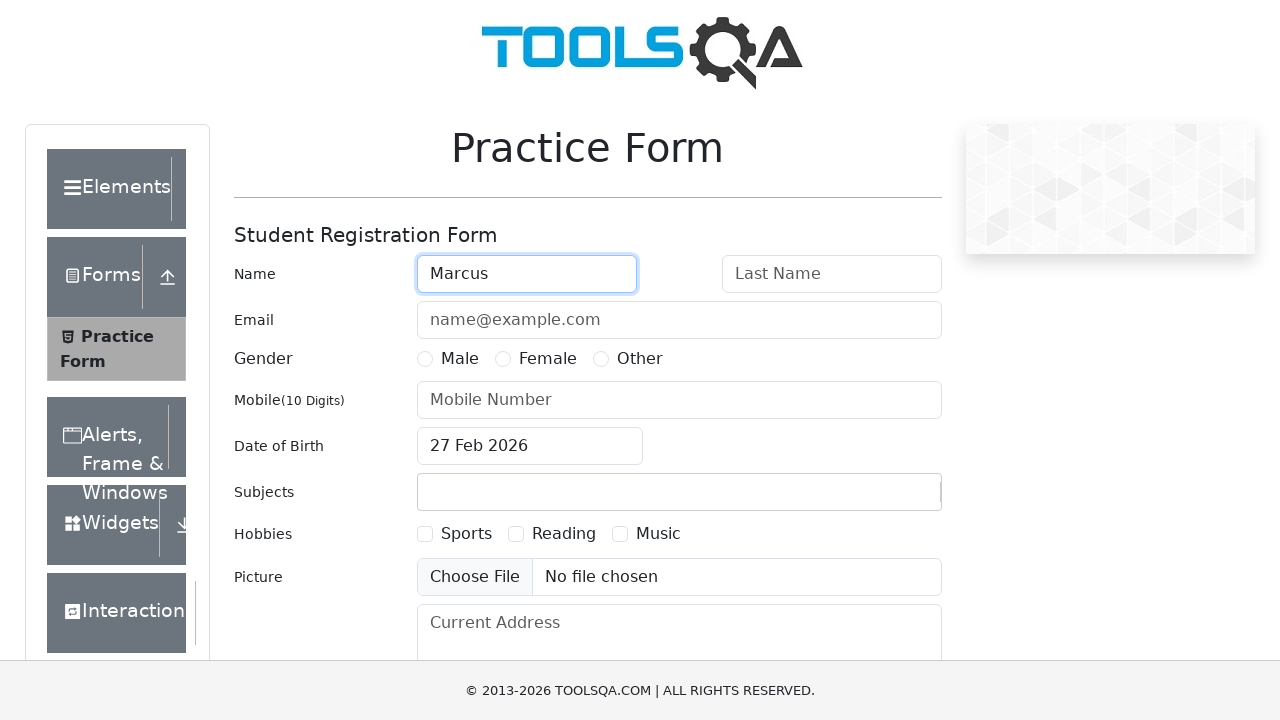

Filled last name field with 'Thompson' on #lastName
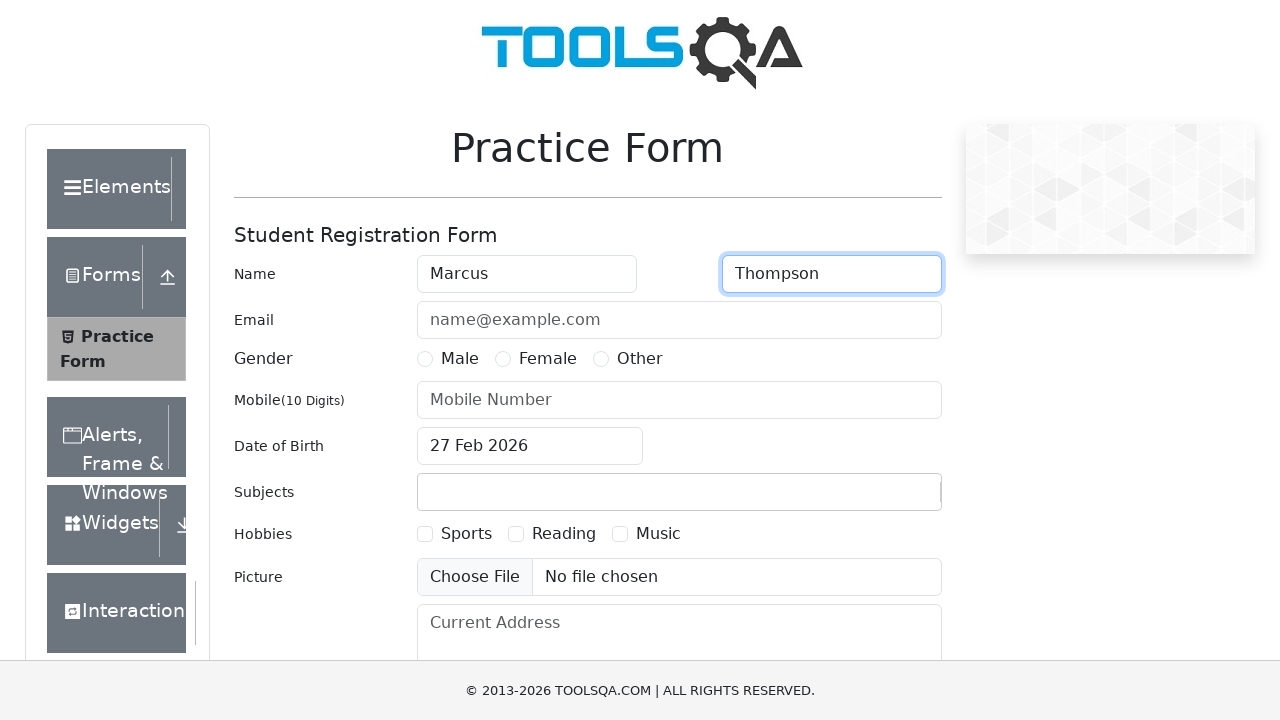

Filled email field with 'marcus.thompson@example.com' on #userEmail
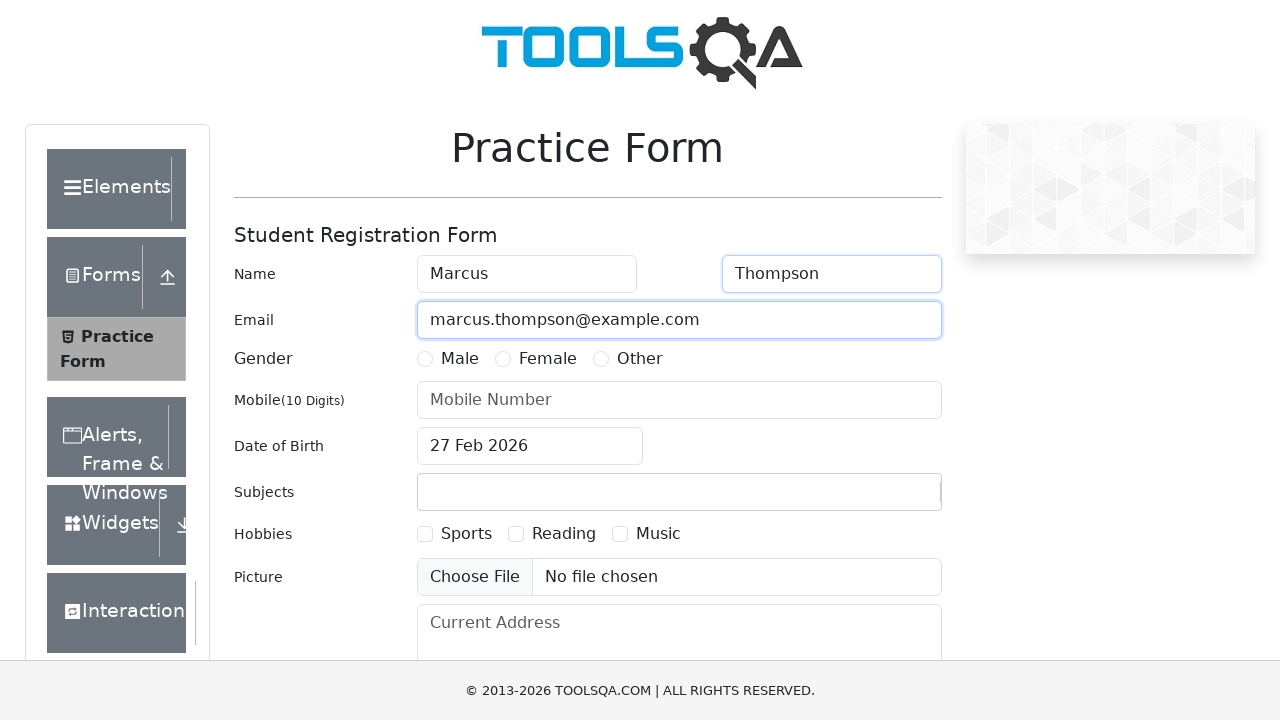

Selected Male gender option at (460, 359) on label[for='gender-radio-1']
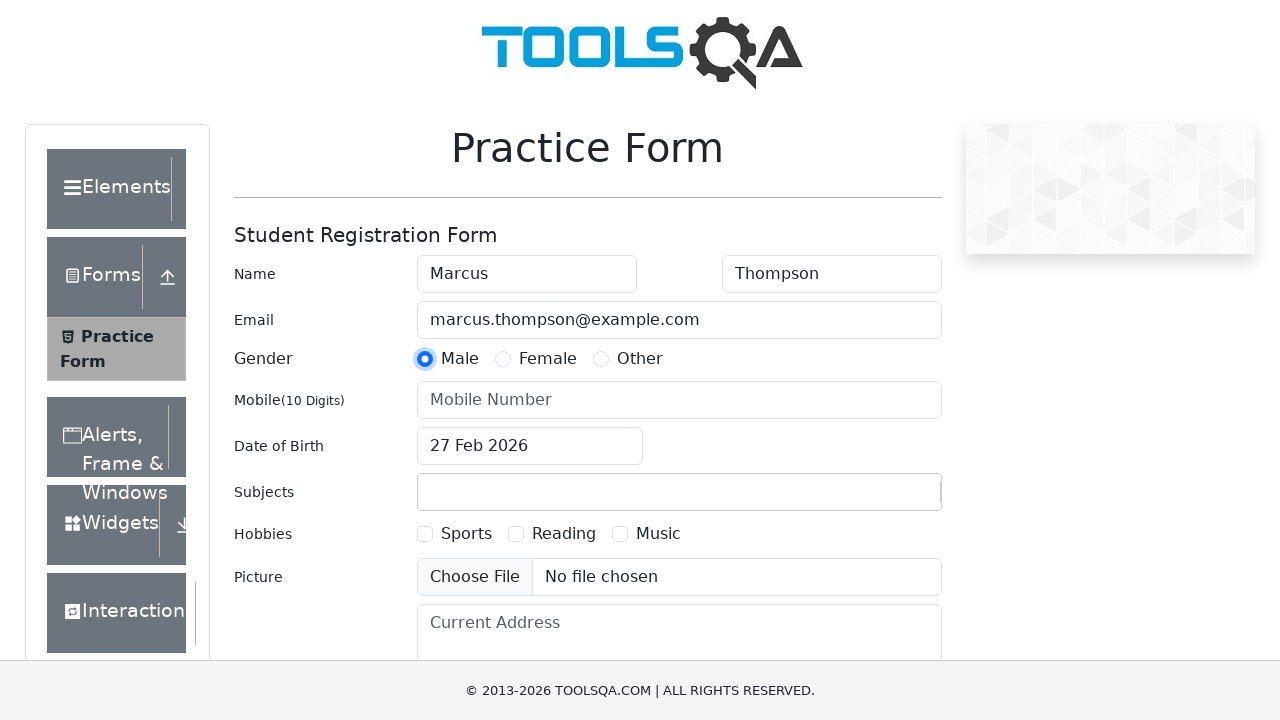

Filled phone number field with '8125467890' on #userNumber
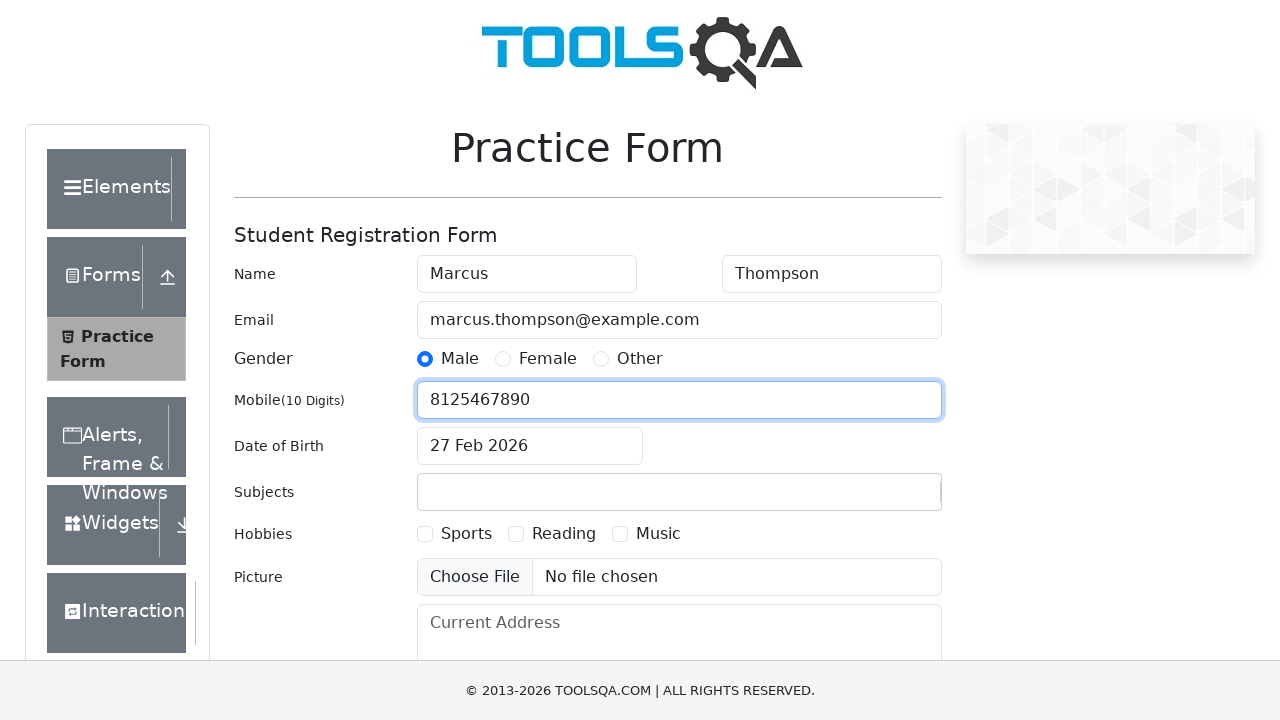

Opened date of birth picker at (530, 446) on #dateOfBirthInput
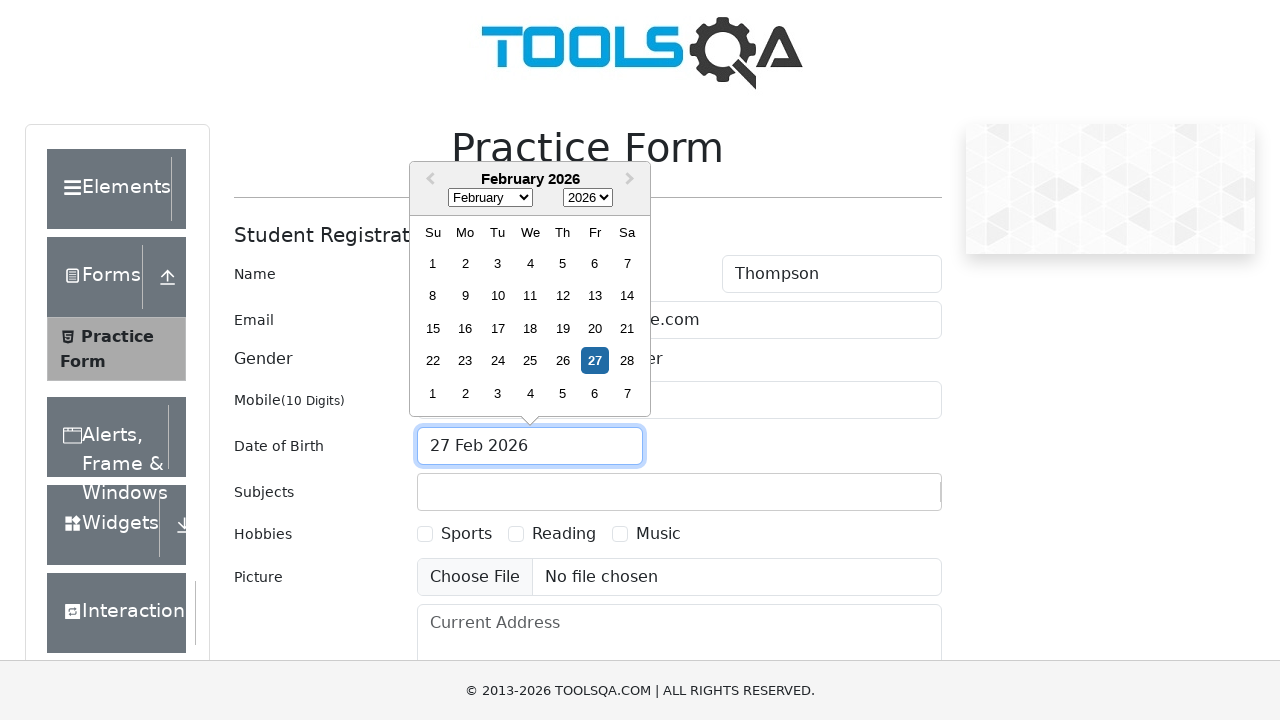

Selected birth year 1995 on .react-datepicker__year-select
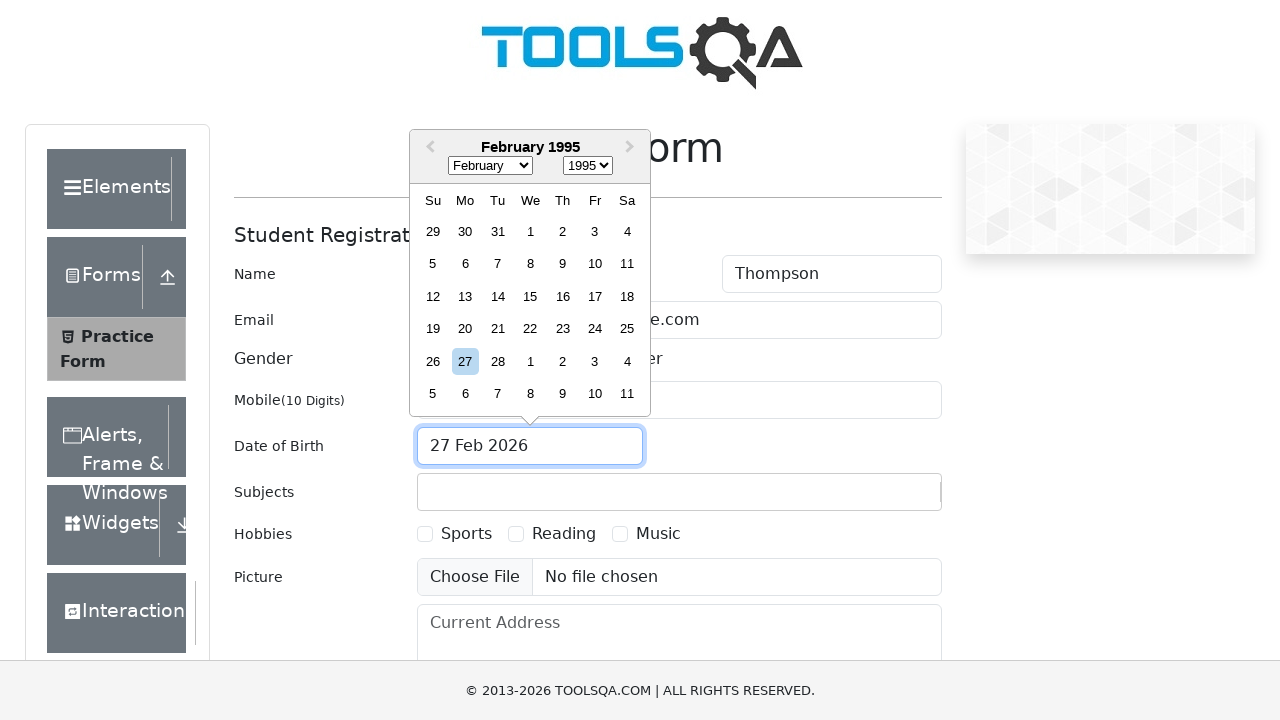

Selected birth month June on .react-datepicker__month-select
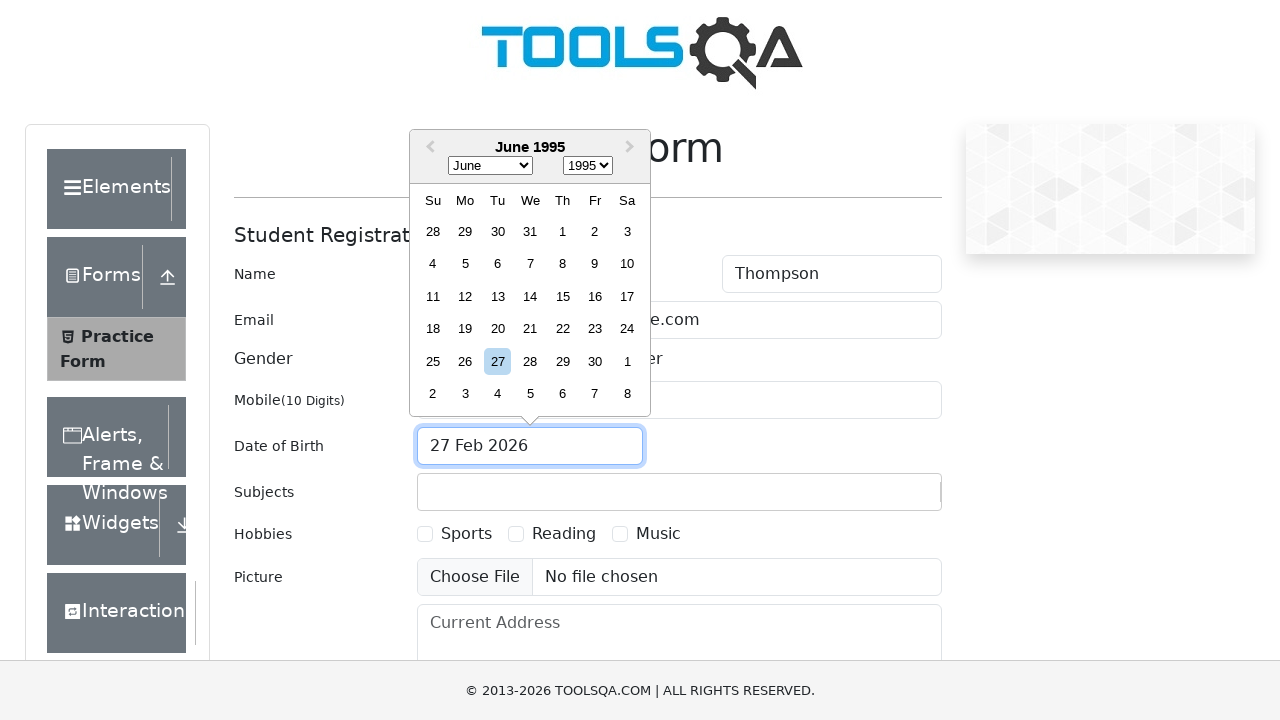

Selected birth day 15 at (562, 296) on .react-datepicker__day--015:not(.react-datepicker__day--outside-month)
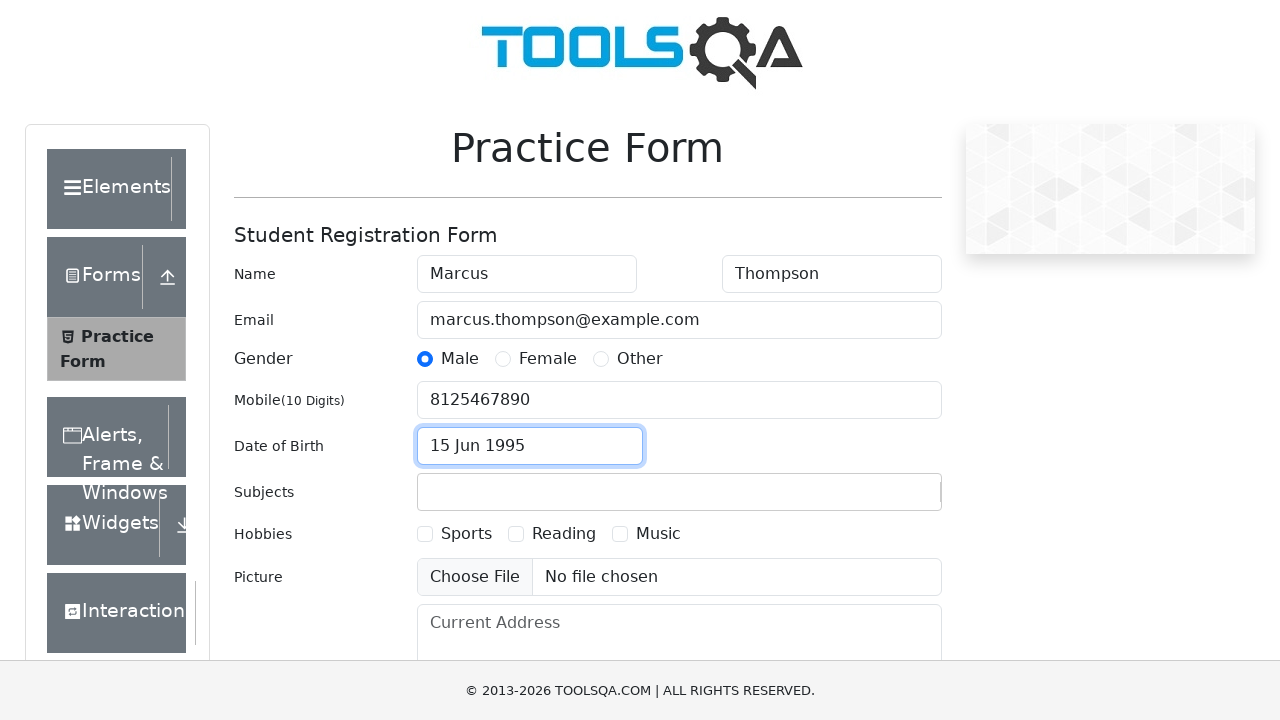

Selected Sports hobby at (466, 534) on label[for='hobbies-checkbox-1']
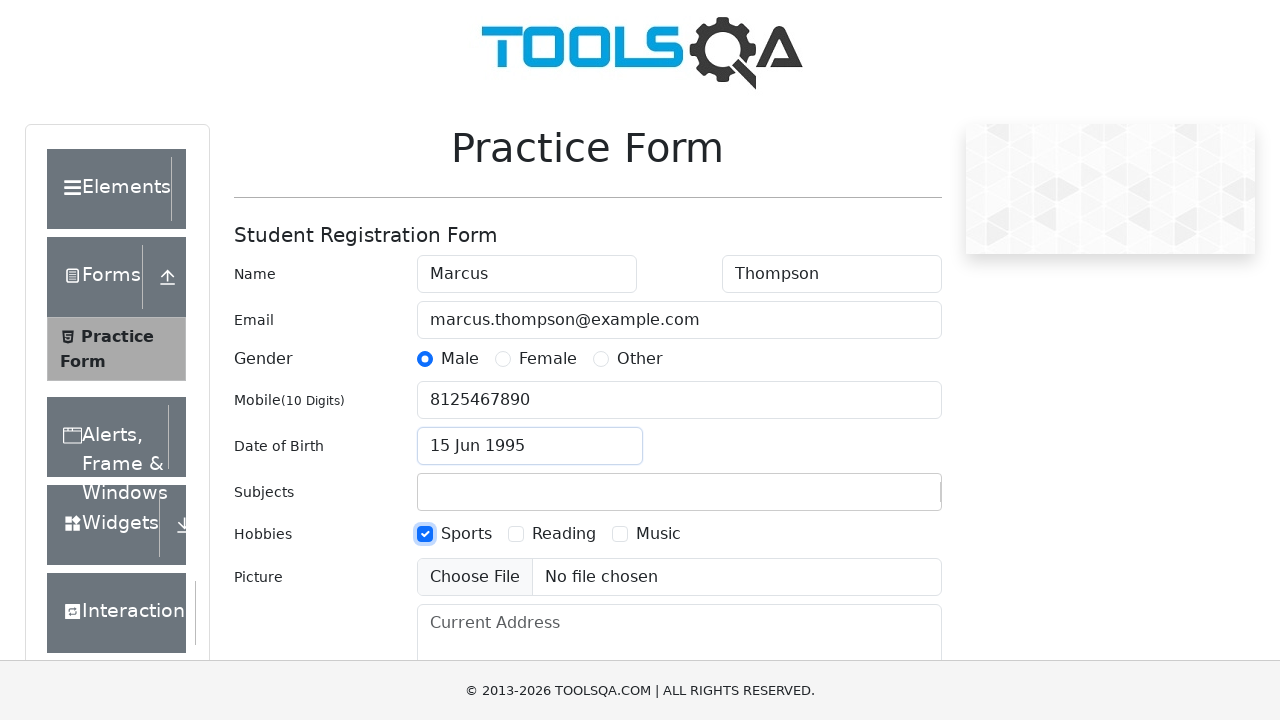

Selected Reading hobby at (564, 534) on label[for='hobbies-checkbox-2']
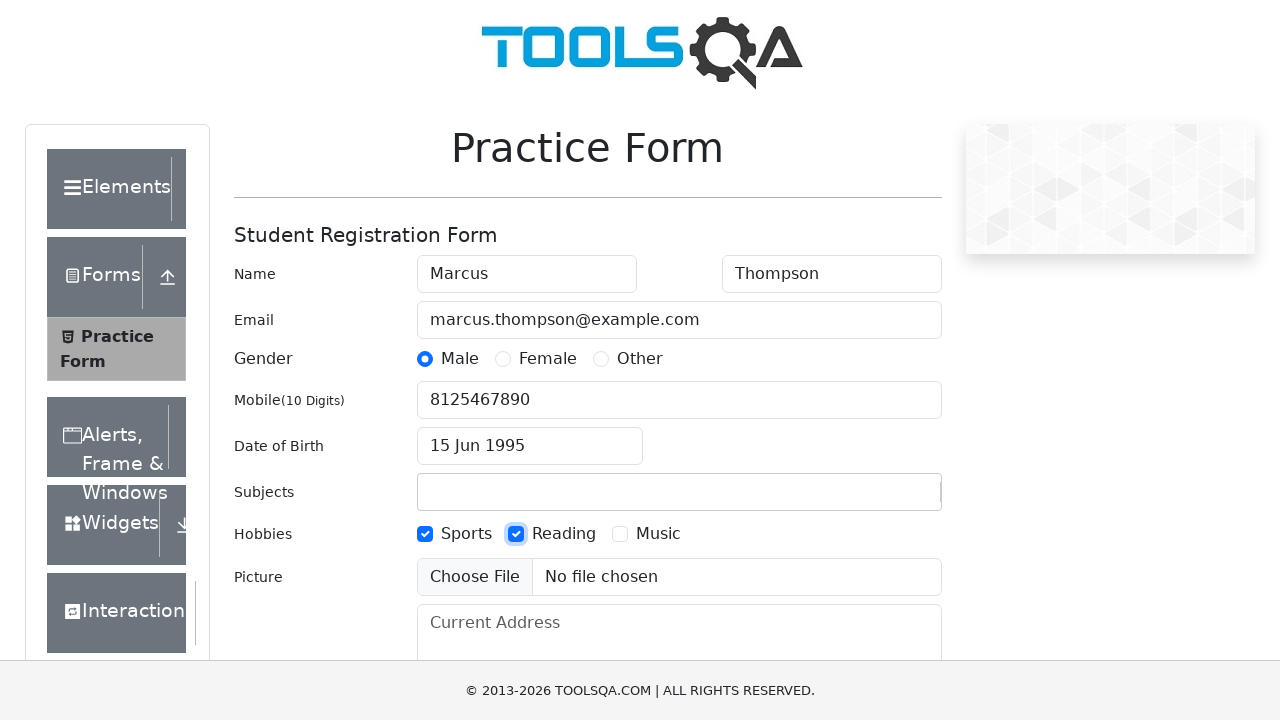

Selected Music hobby at (658, 534) on label[for='hobbies-checkbox-3']
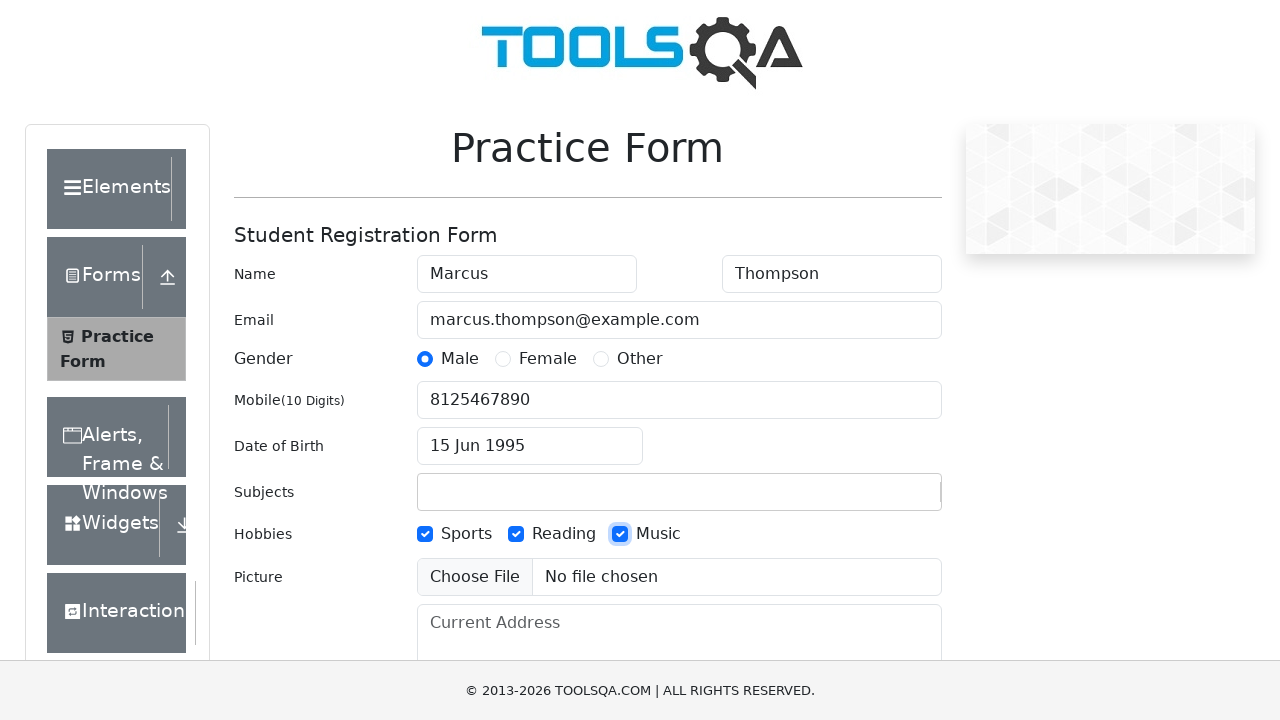

Filled current address with '456 Oak Street, Austin, TX' on #currentAddress
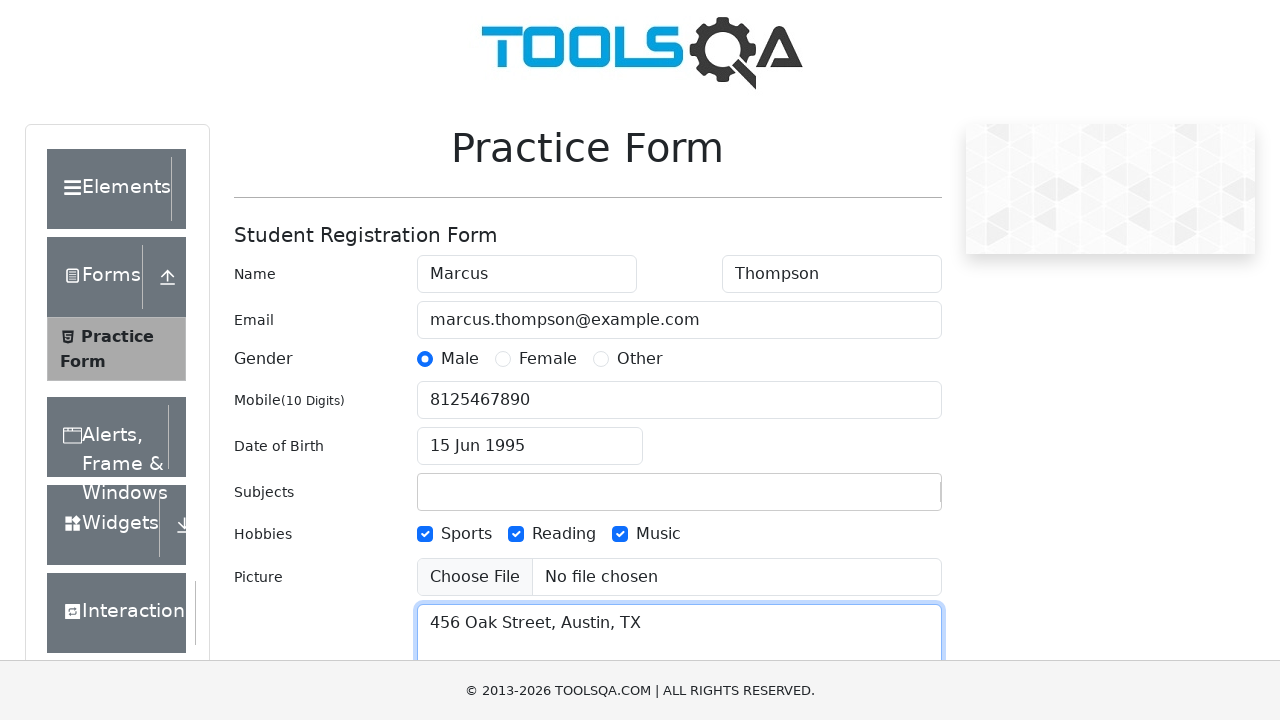

Opened state dropdown at (527, 437) on #state
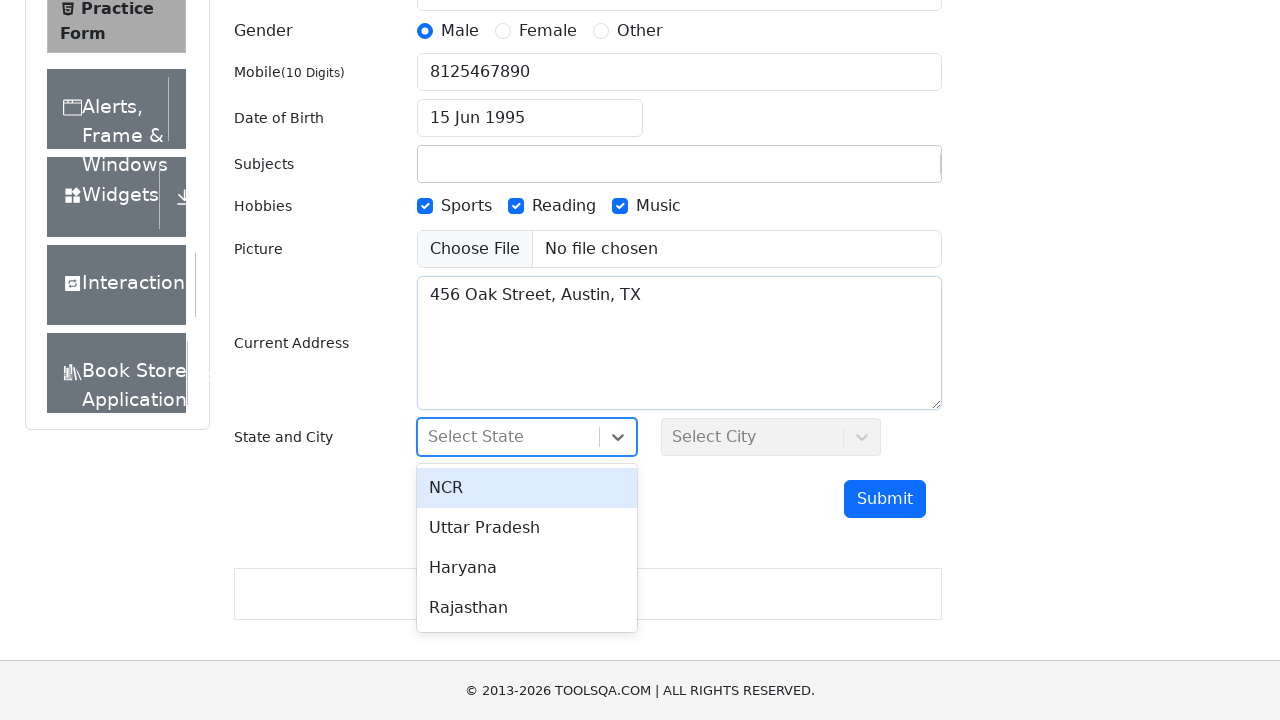

Selected first state option at (527, 488) on div[id^='react-select'][id$='-option-0']
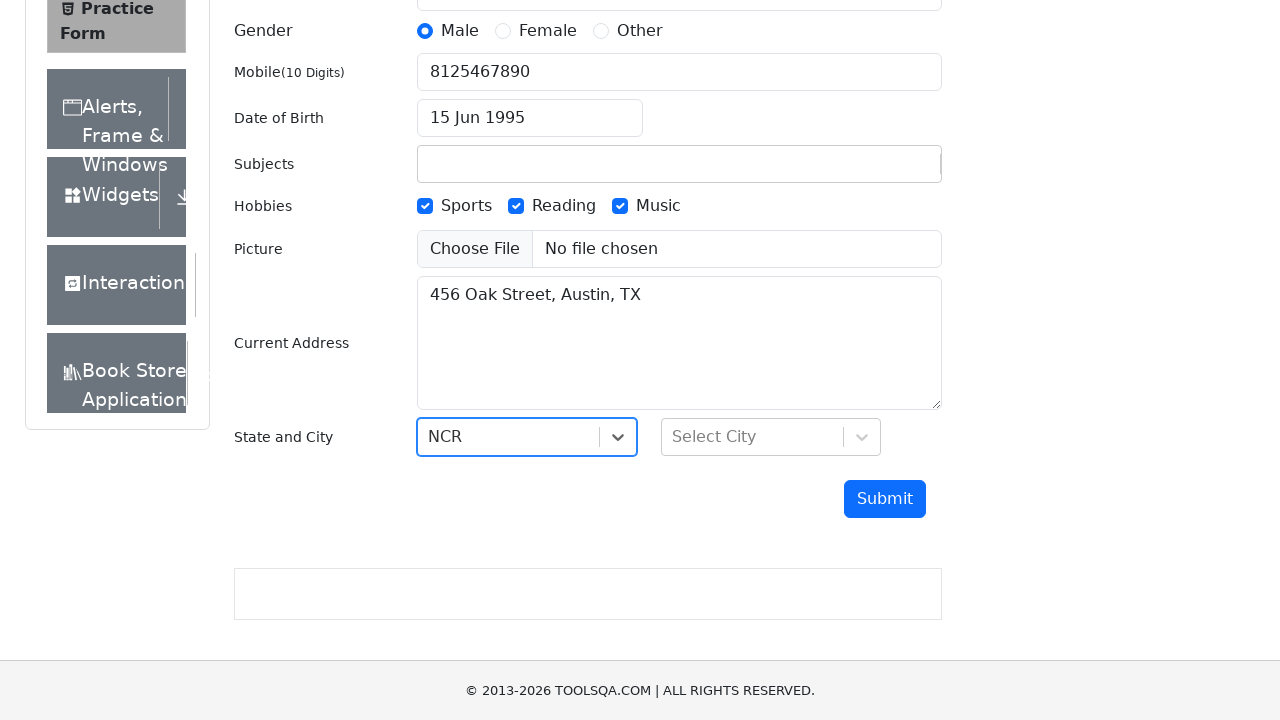

Opened city dropdown at (771, 437) on #city
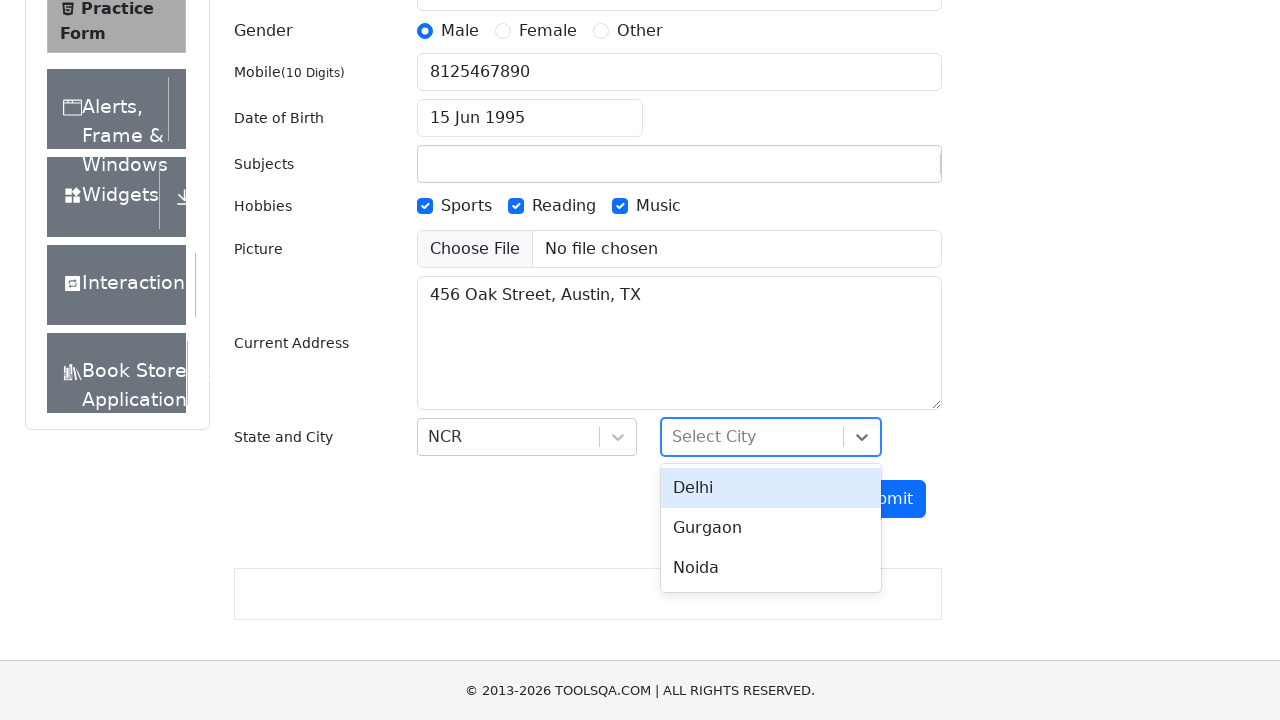

Selected first city option at (771, 488) on div[id^='react-select'][id$='-option-0']
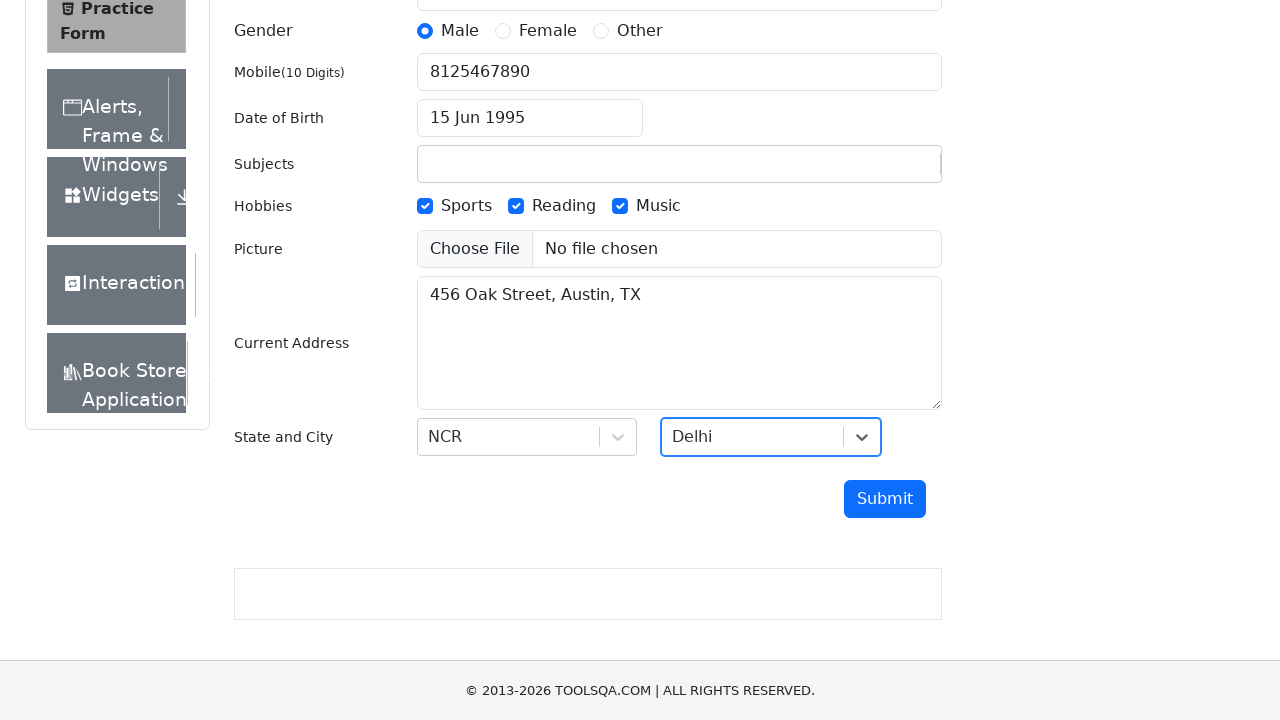

Submitted the practice form at (885, 499) on #submit
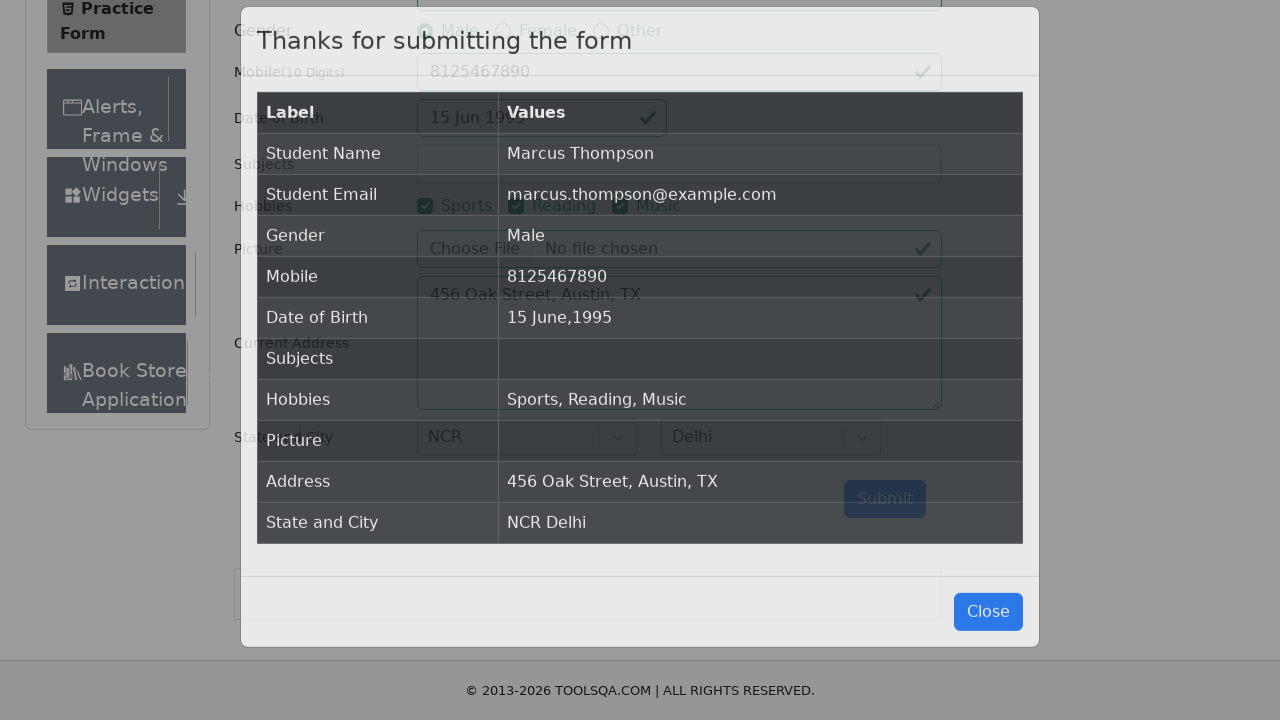

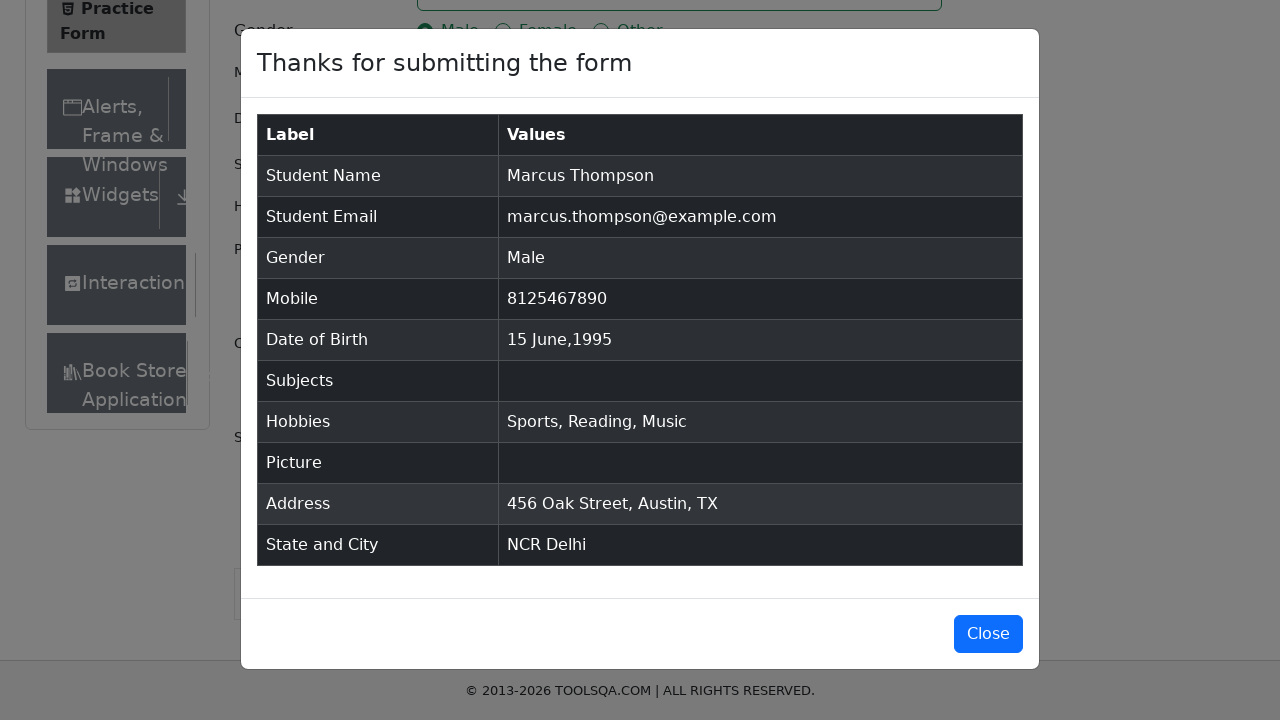